Tests Catalog page by clicking the Catalog link and verifying the second cat image source

Starting URL: https://cs1632.appspot.com/

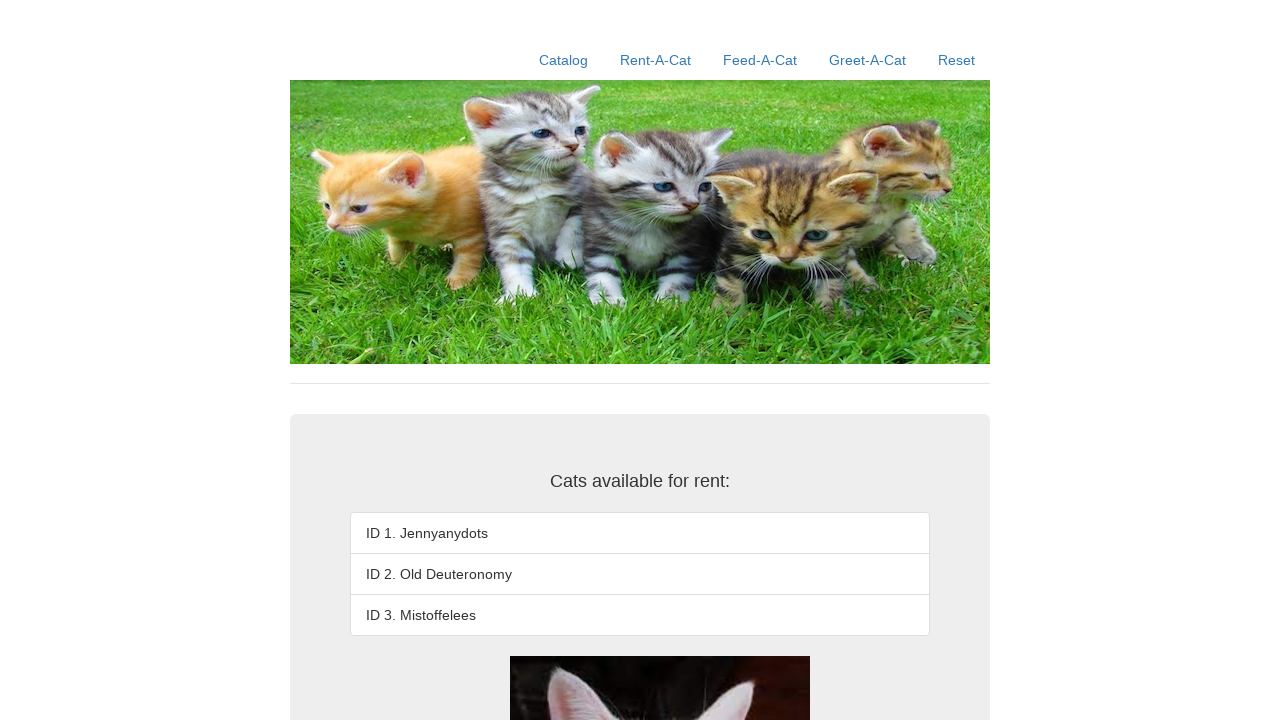

Clicked Catalog link at (564, 60) on a:has-text('Catalog')
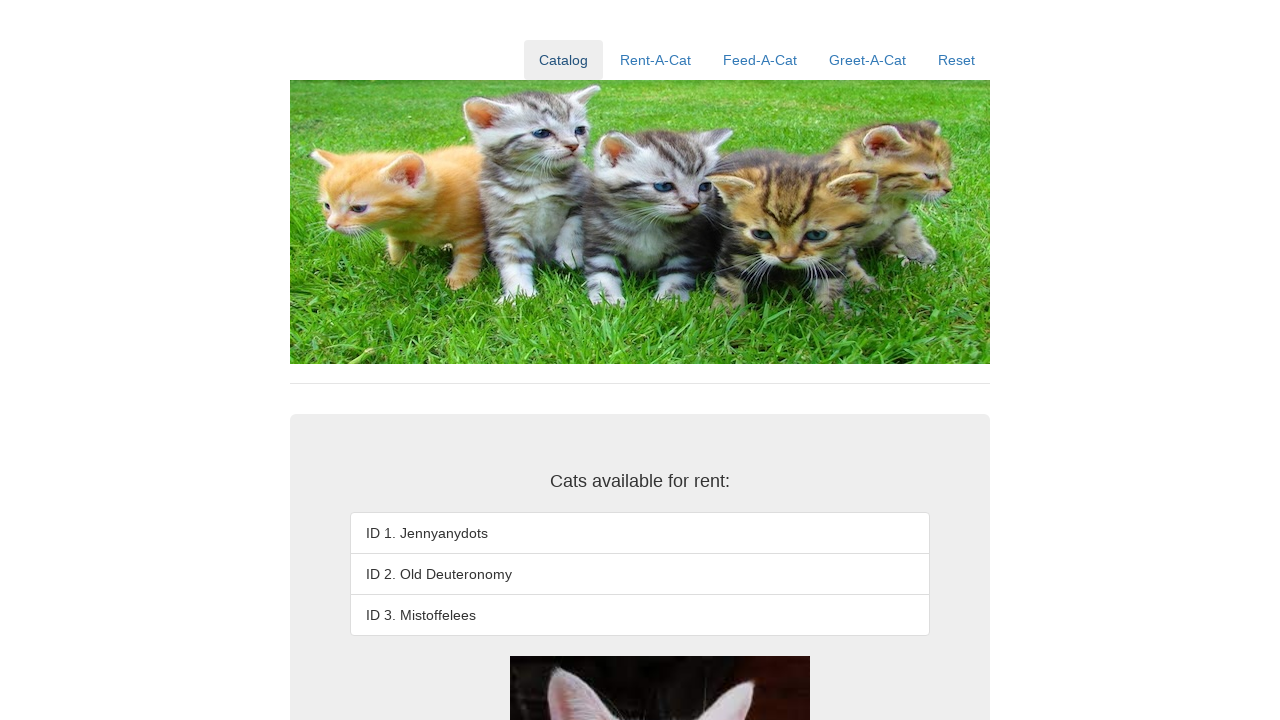

Waited for second catalog image to load
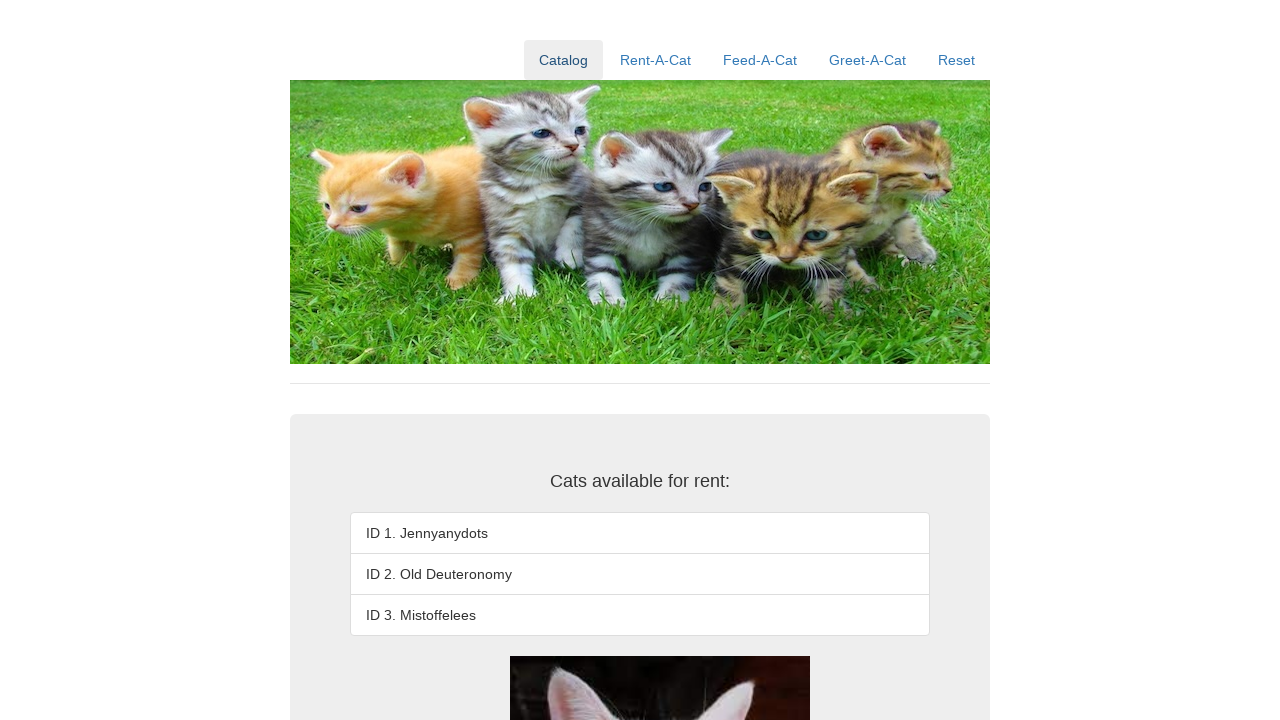

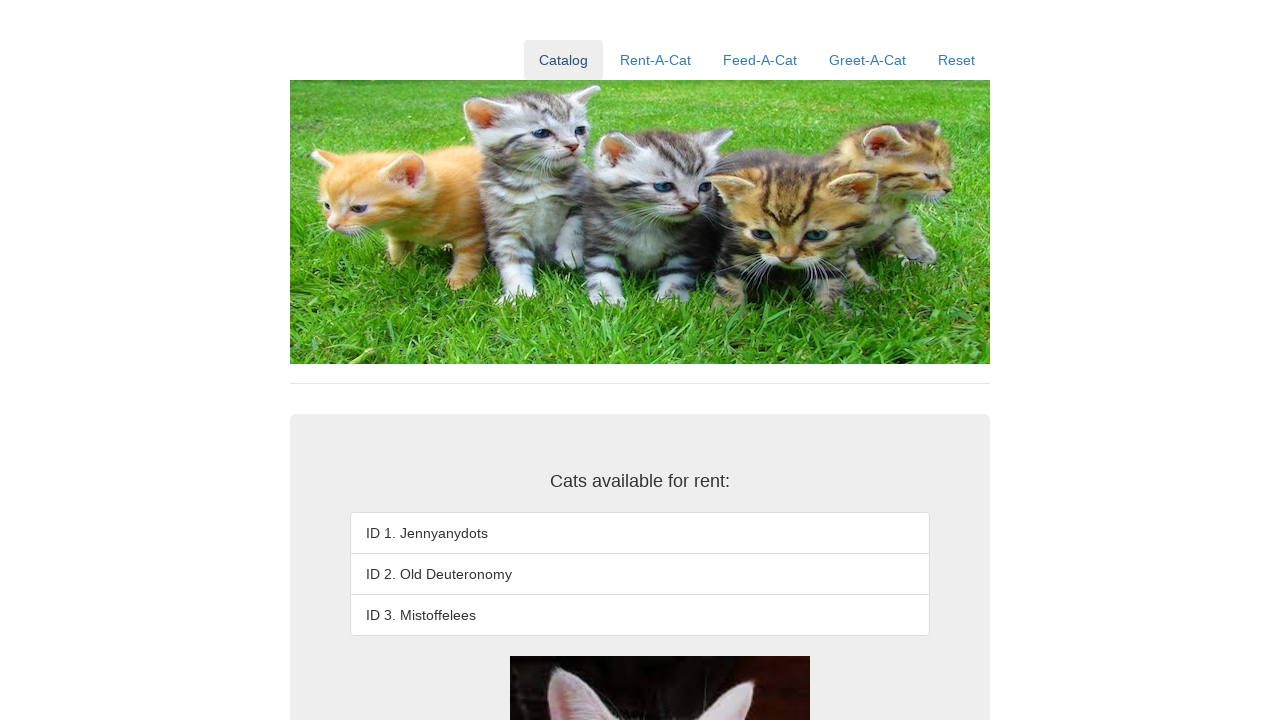